Tests dropdown selection functionality within an iframe by selecting different options (Volvo, Opel) and verifying the selected values

Starting URL: https://www.w3schools.com/tags/tryit.asp?filename=tryhtml_select

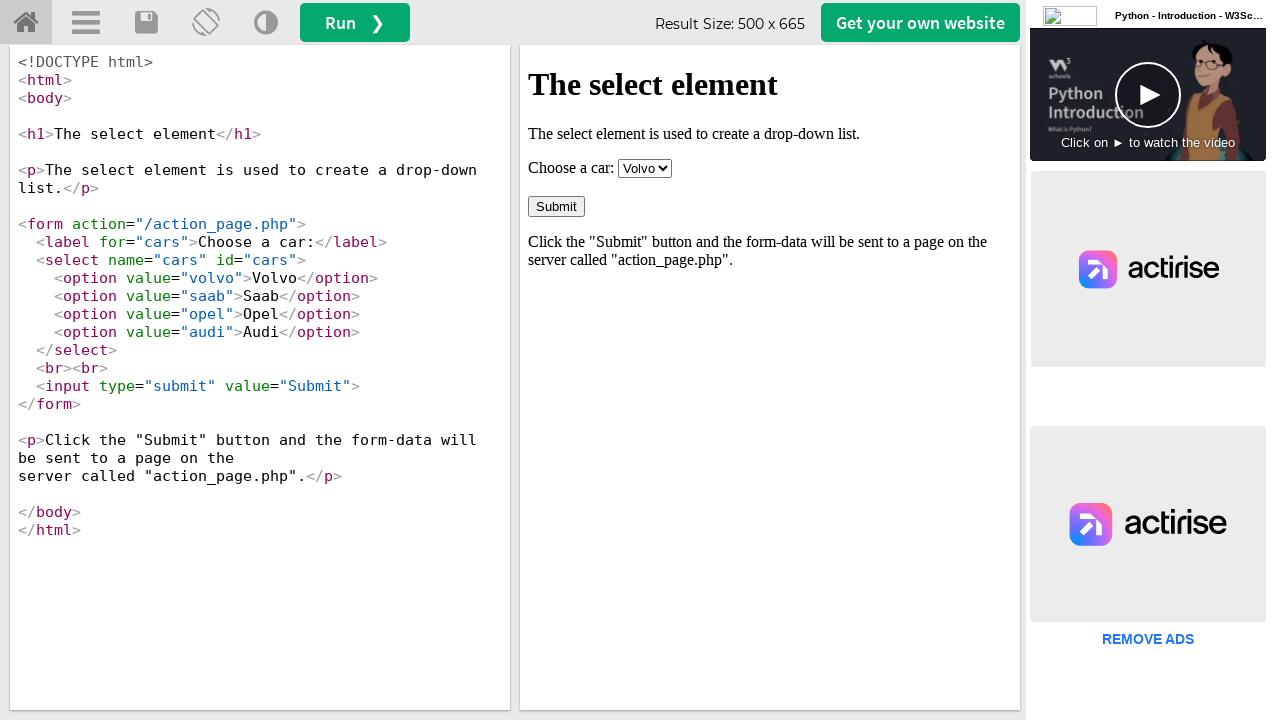

Located iframe with name 'iframeResult' containing dropdown
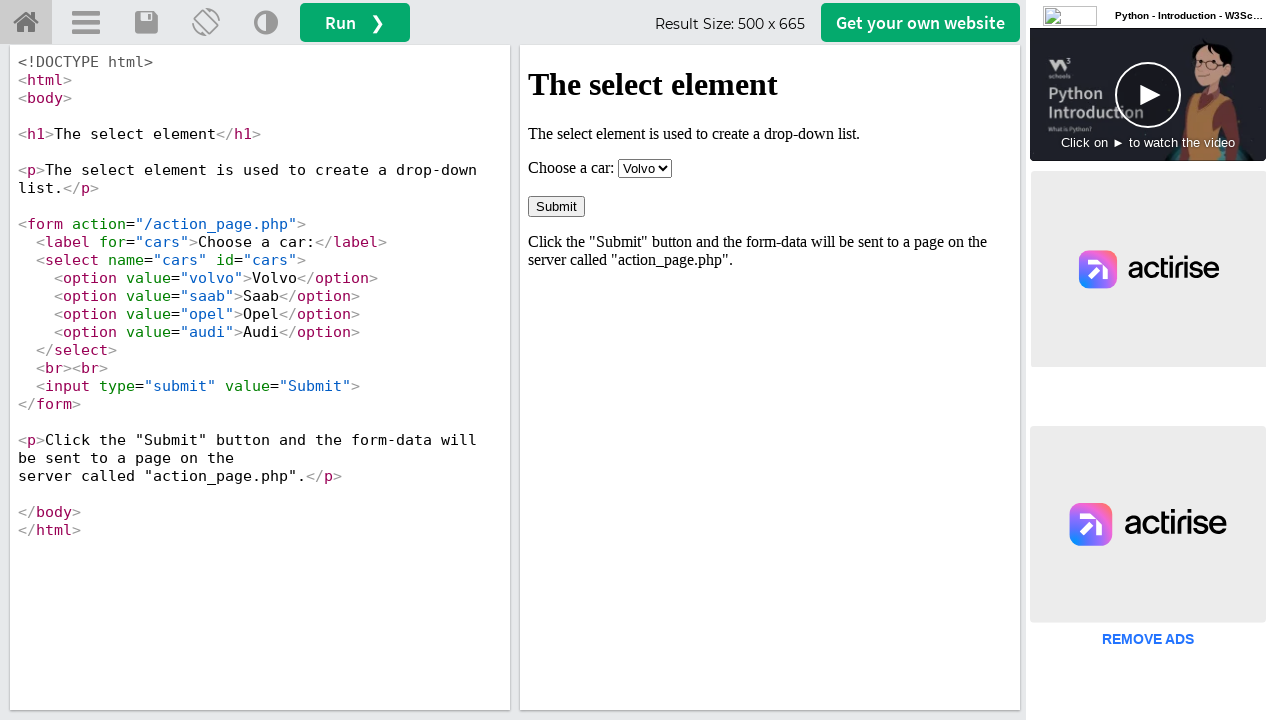

Selected 'Volvo' from dropdown on iframe[name='iframeResult'] >> internal:control=enter-frame >> select
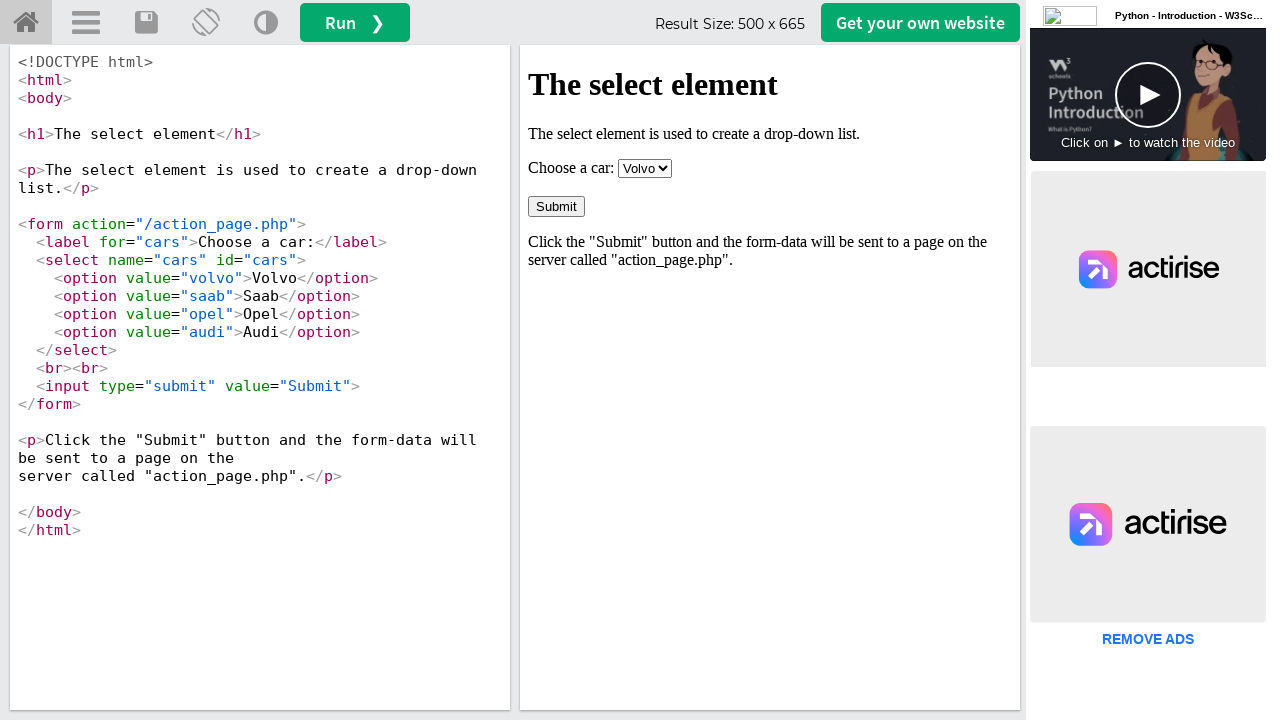

Located currently selected option element
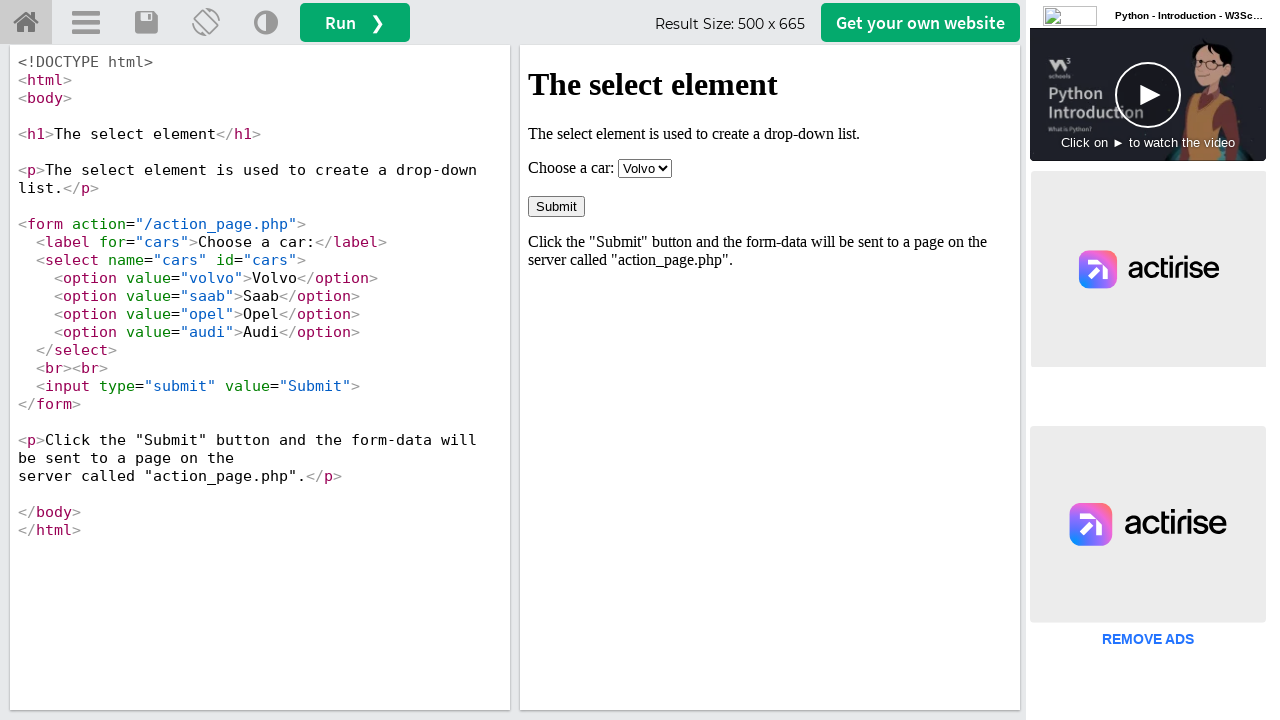

Verified that 'Volvo' is selected in dropdown
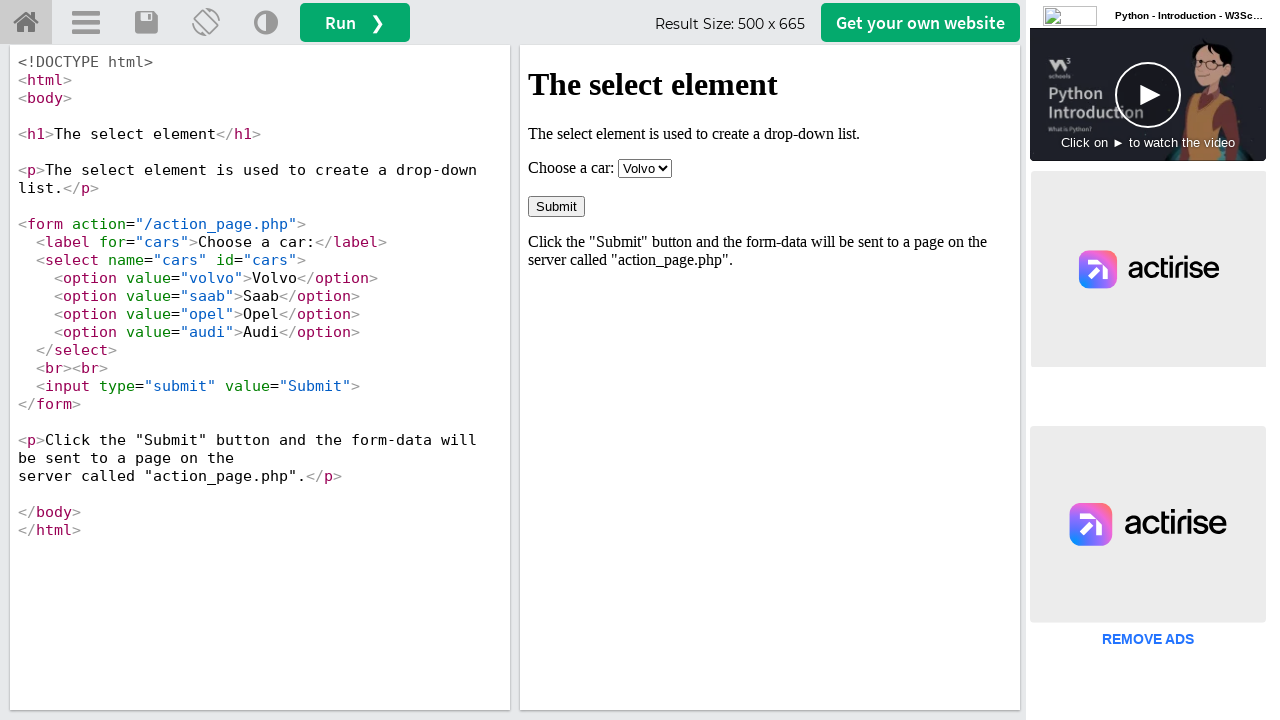

Selected 'Opel' from dropdown on iframe[name='iframeResult'] >> internal:control=enter-frame >> select
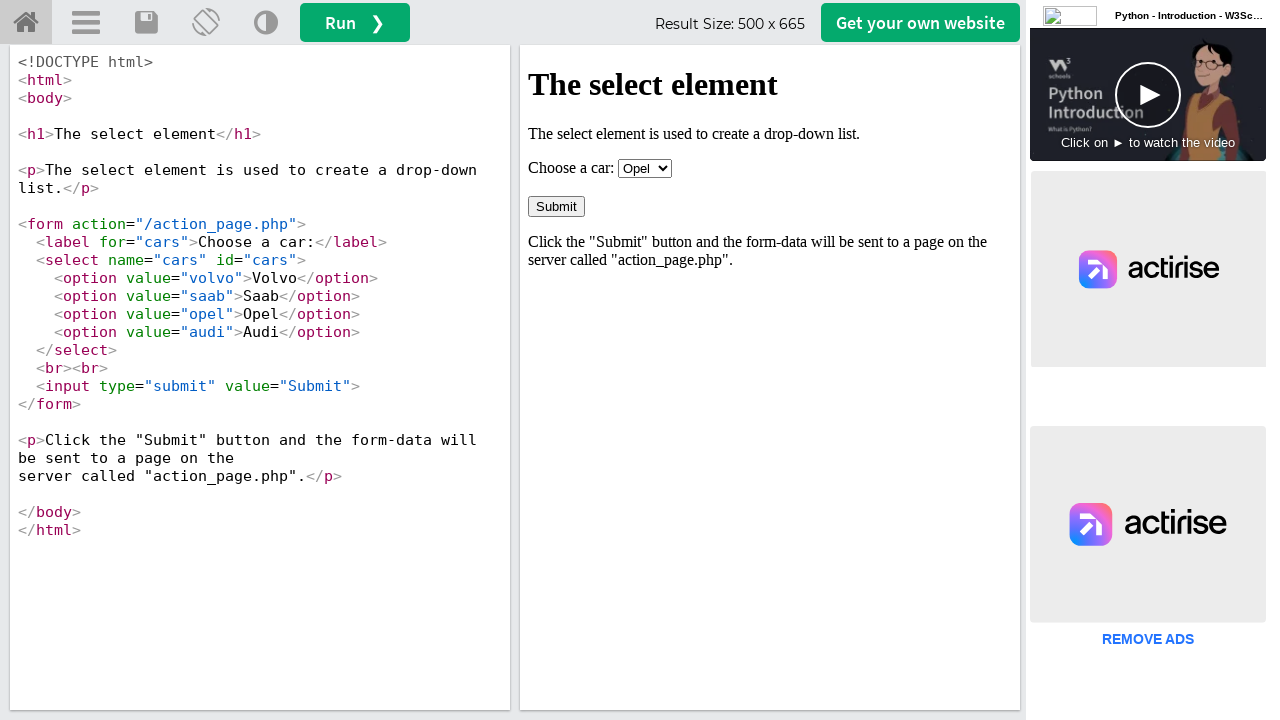

Located currently selected option element
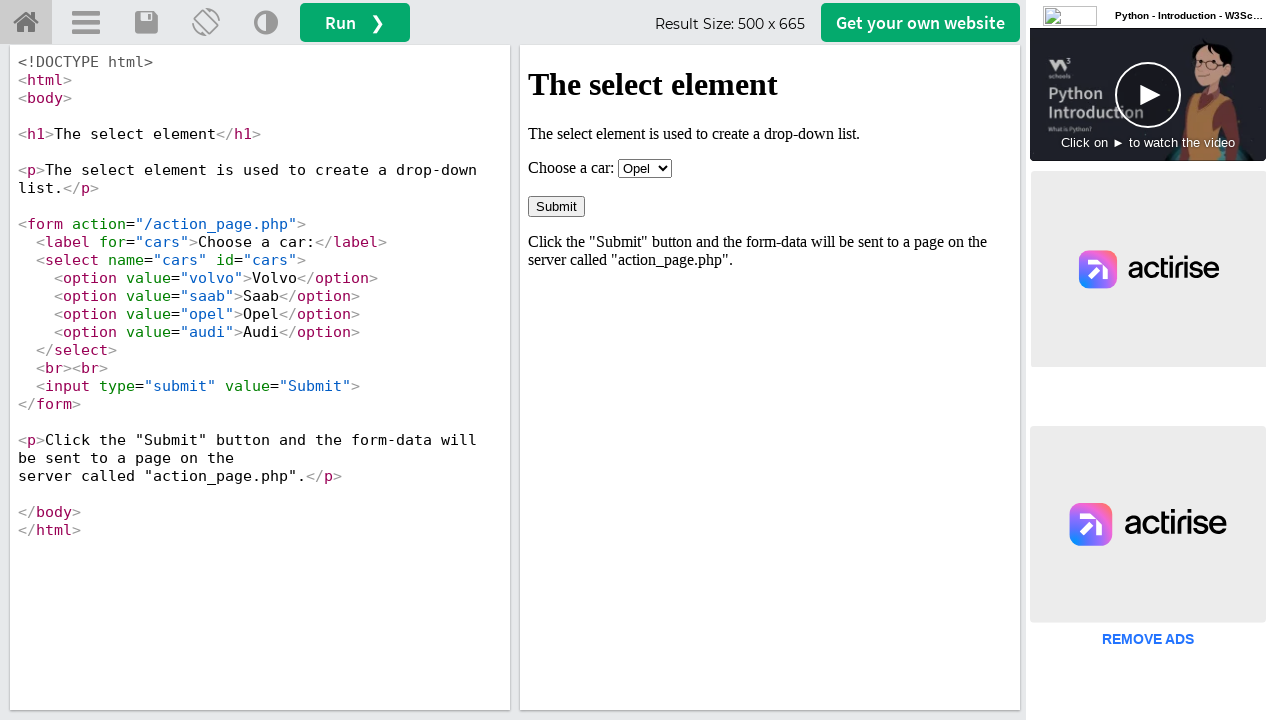

Verified that 'Opel' is selected in dropdown
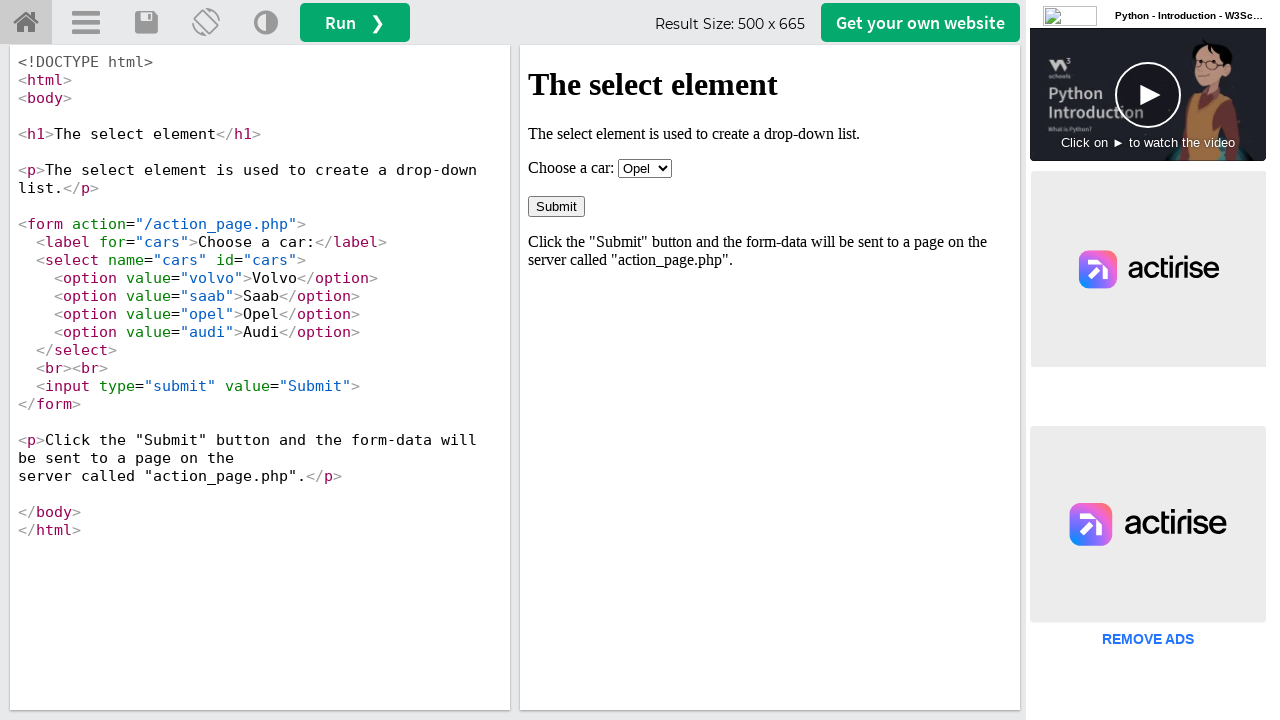

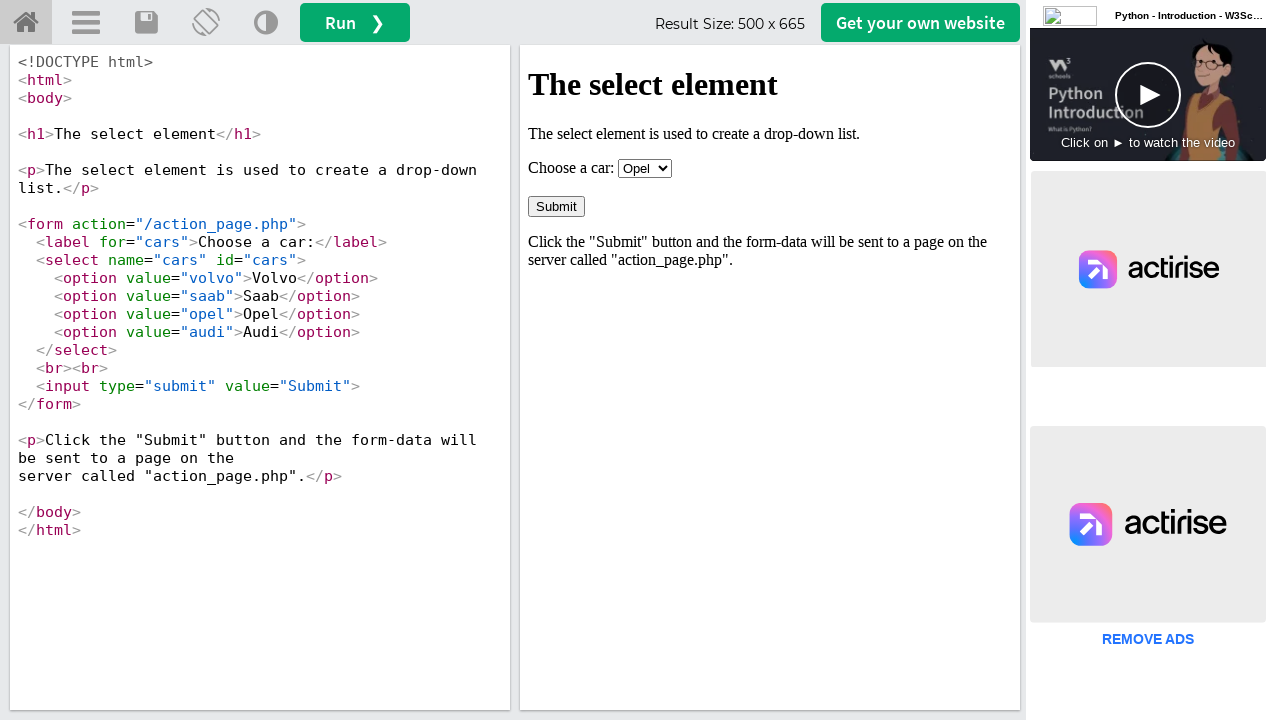